Navigates to a practice login page and verifies the page loads by checking the title

Starting URL: https://rahulshettyacademy.com/loginpagePractise/

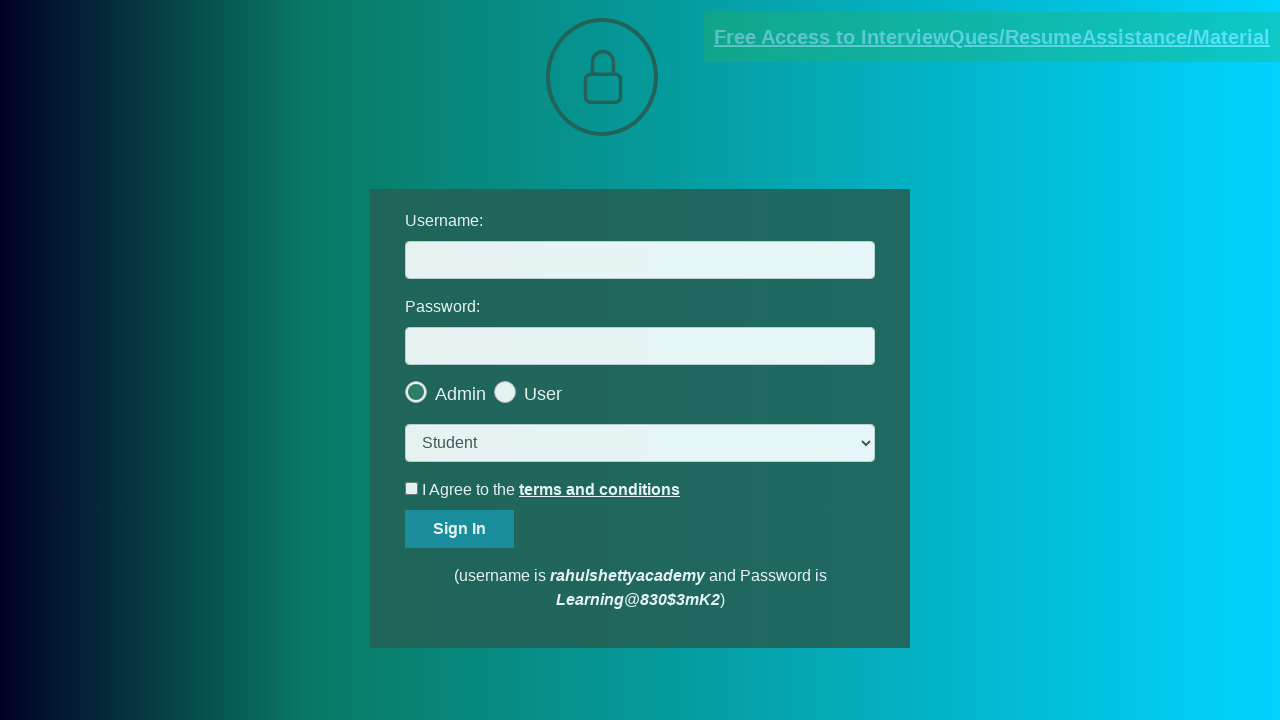

Waited for page to reach domcontentloaded state
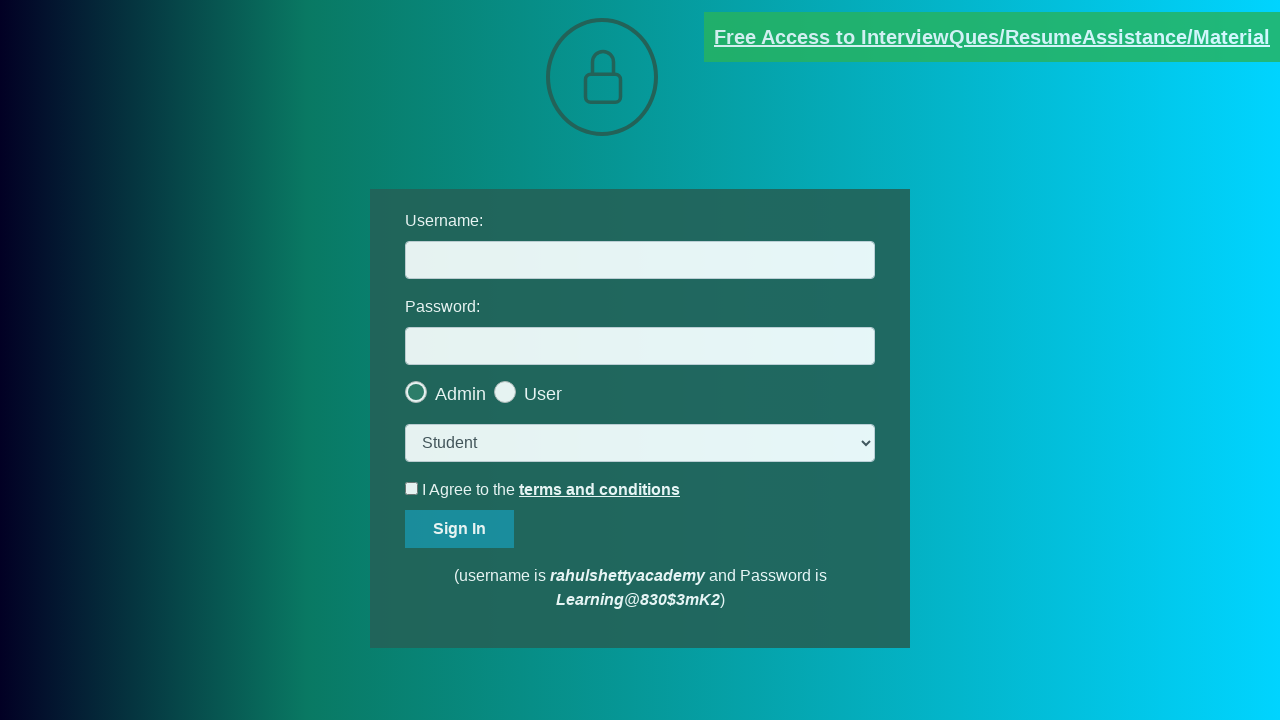

Retrieved page title: 'LoginPage Practise | Rahul Shetty Academy'
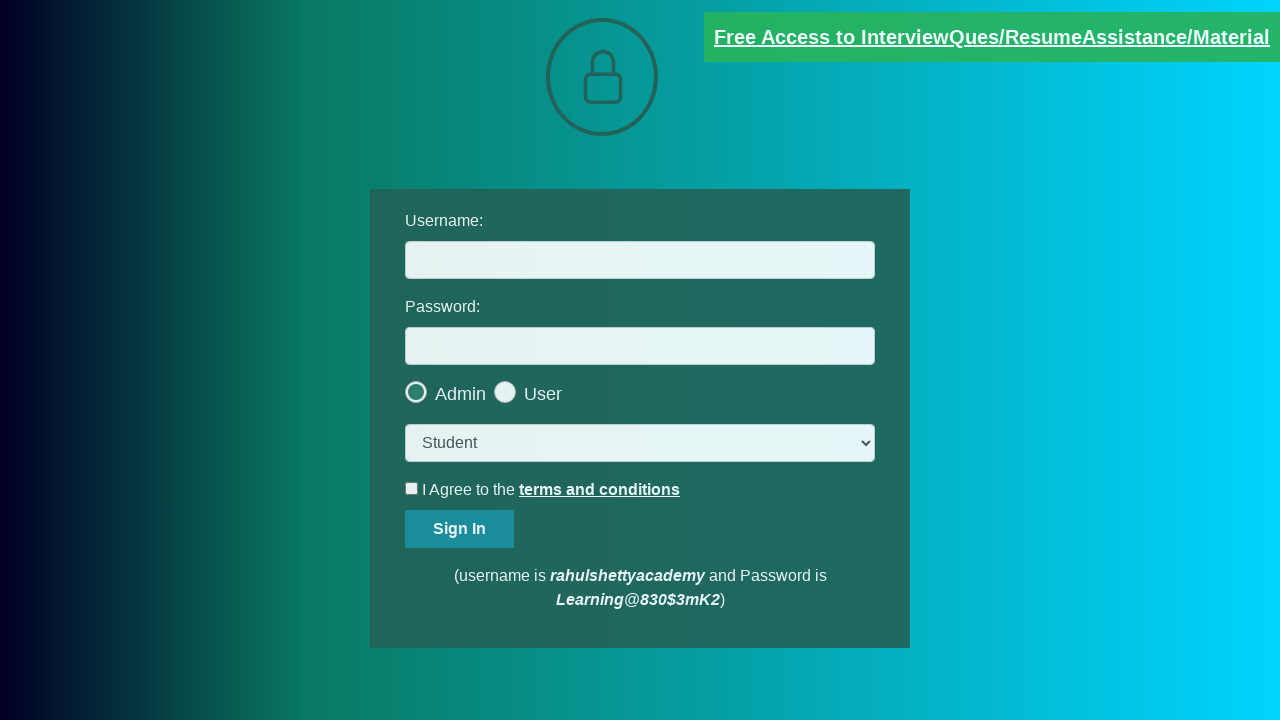

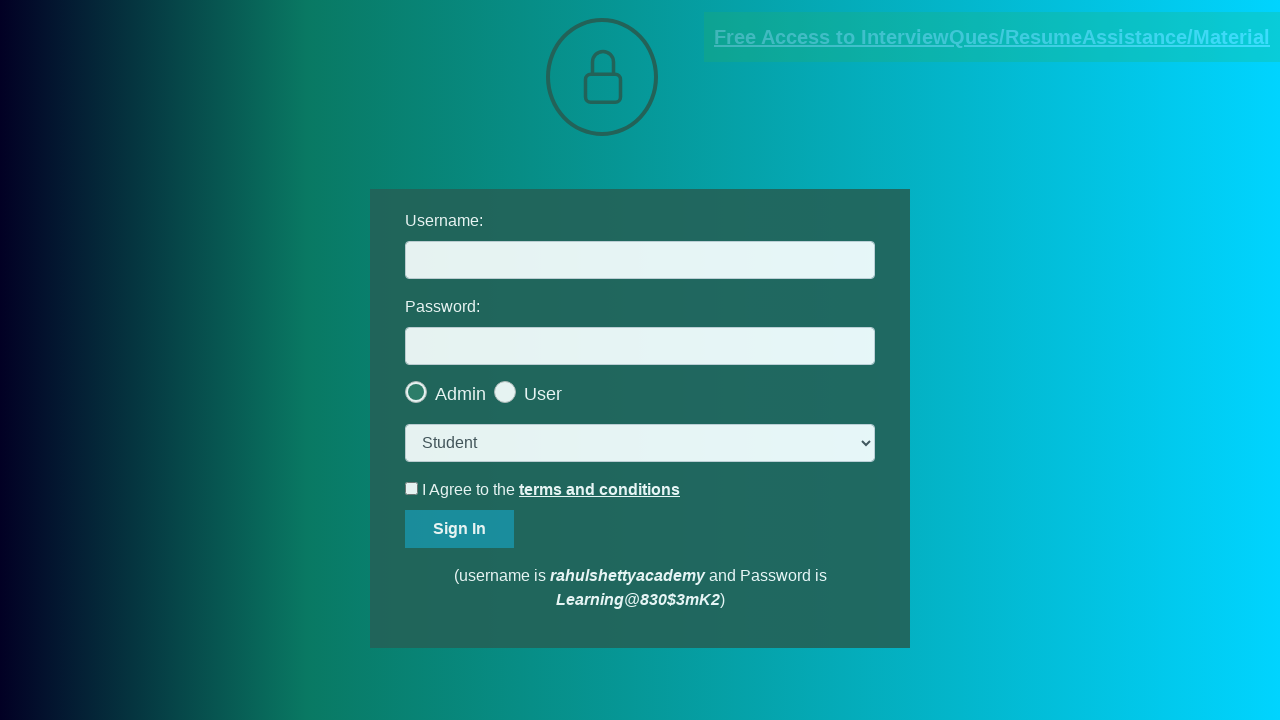